Tests dropdown menu selection functionality by locating year, month, and day dropdowns and selecting options using three different methods: by index, by value, and by visible text.

Starting URL: https://testcenter.techproeducation.com/index.php?page=dropdown

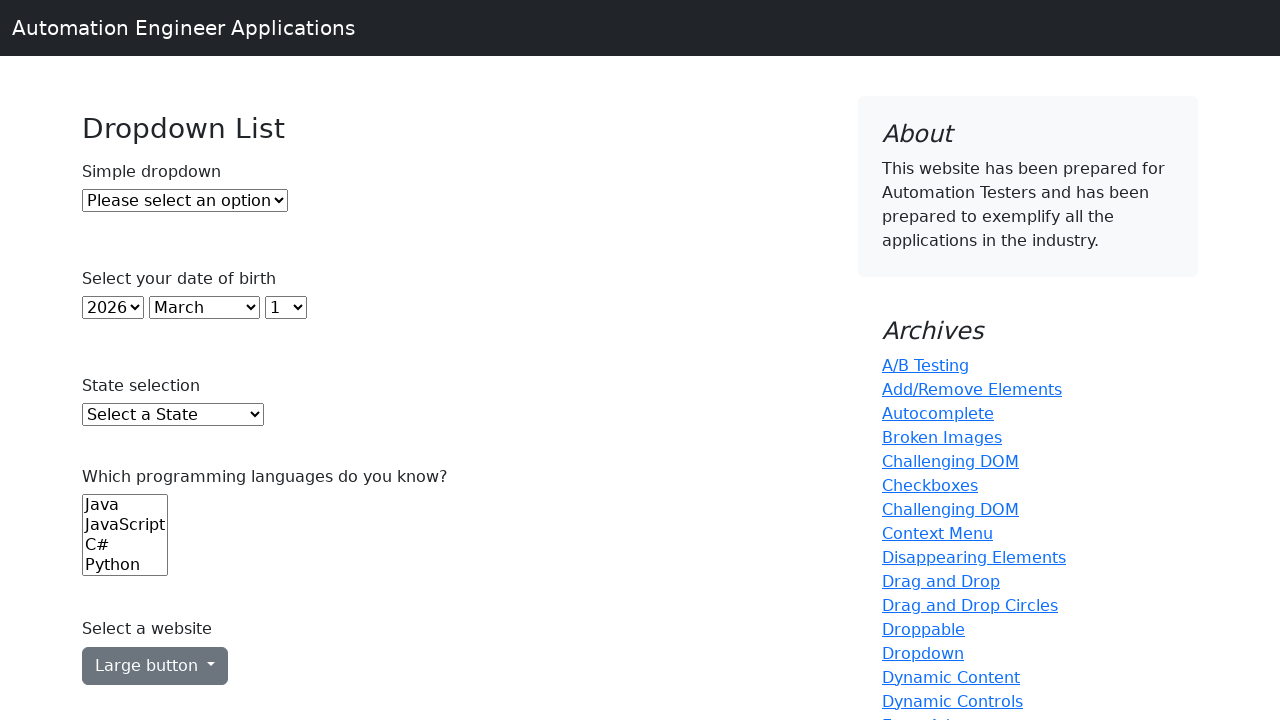

Selected year dropdown by index (5th option) on select#year
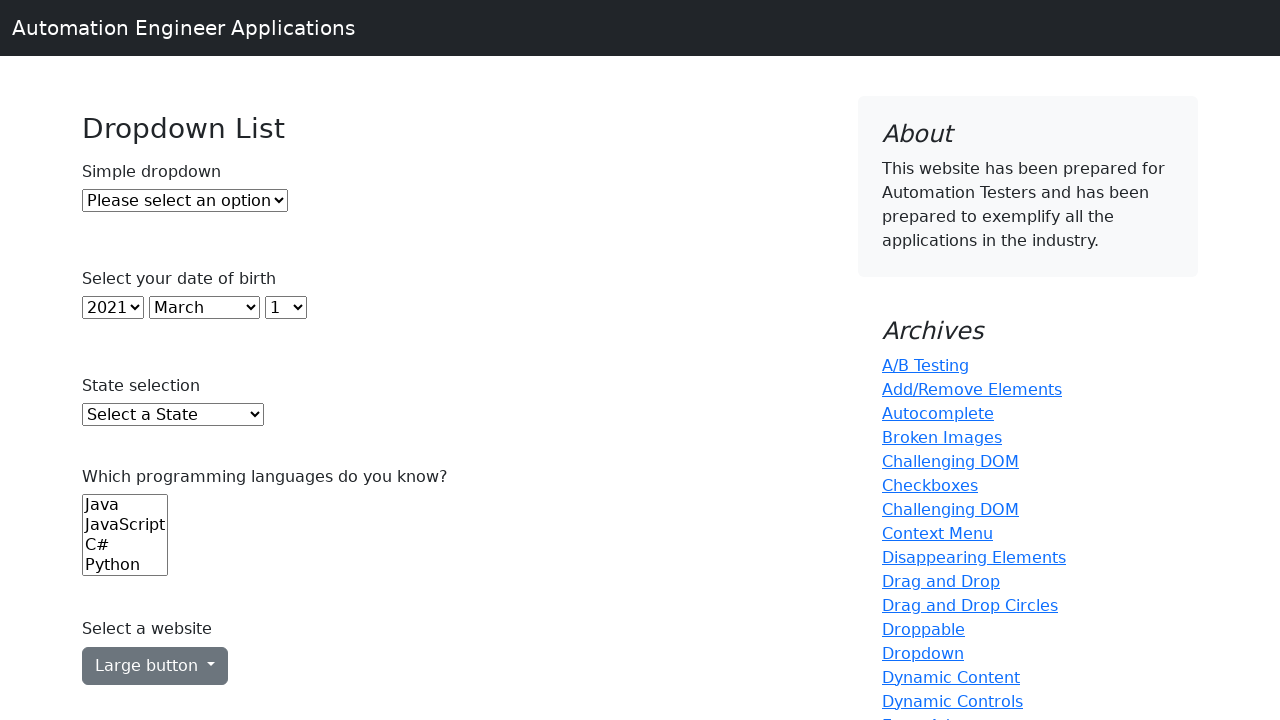

Selected month dropdown by value '4' on select#month
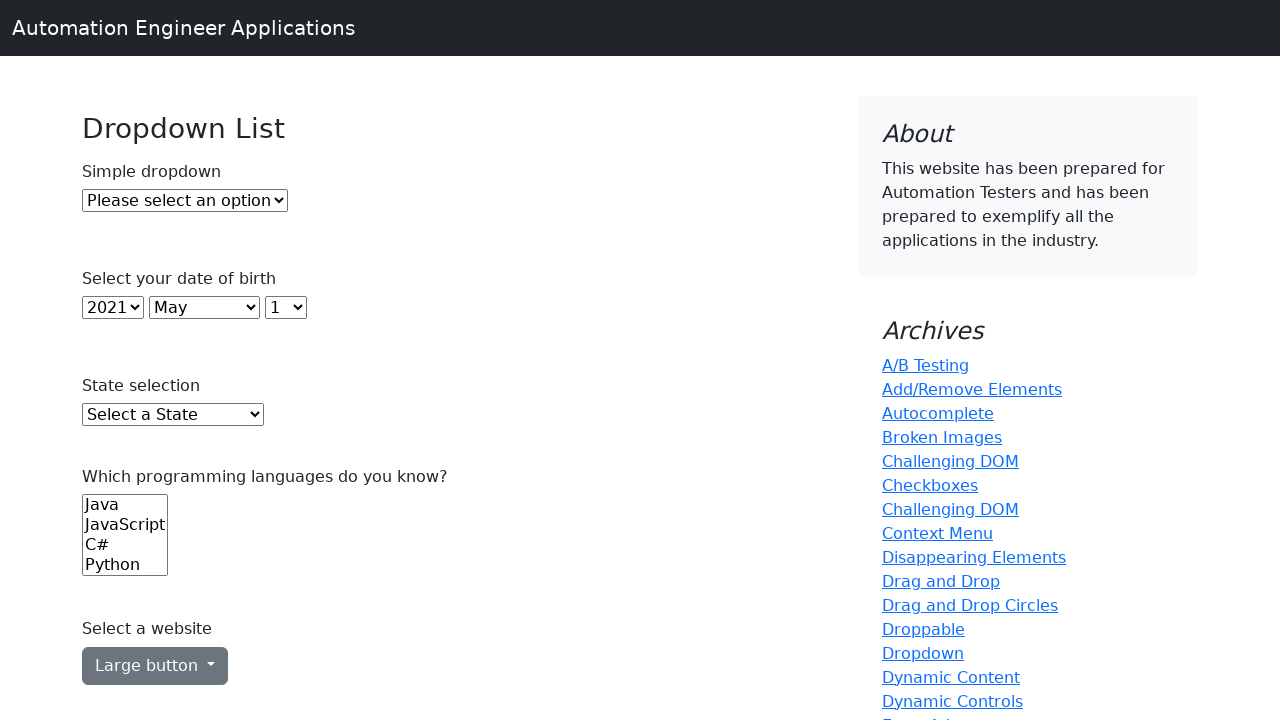

Selected day dropdown by visible text '9' on select#day
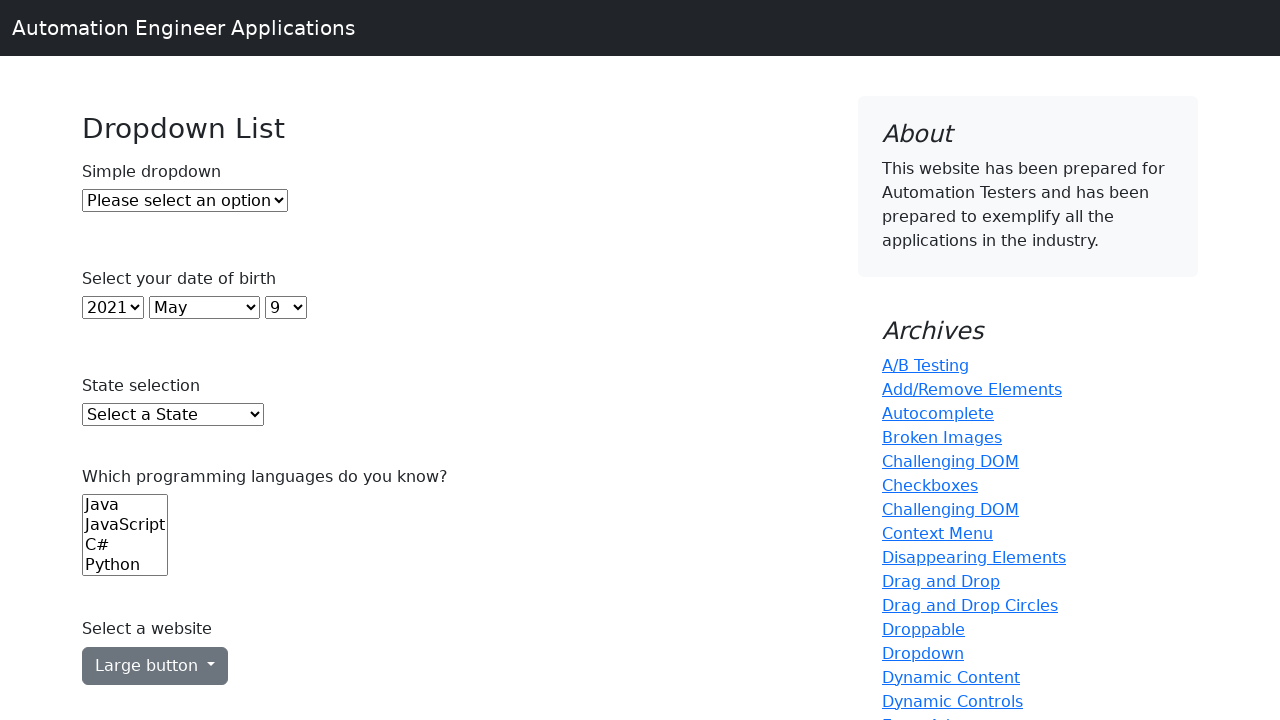

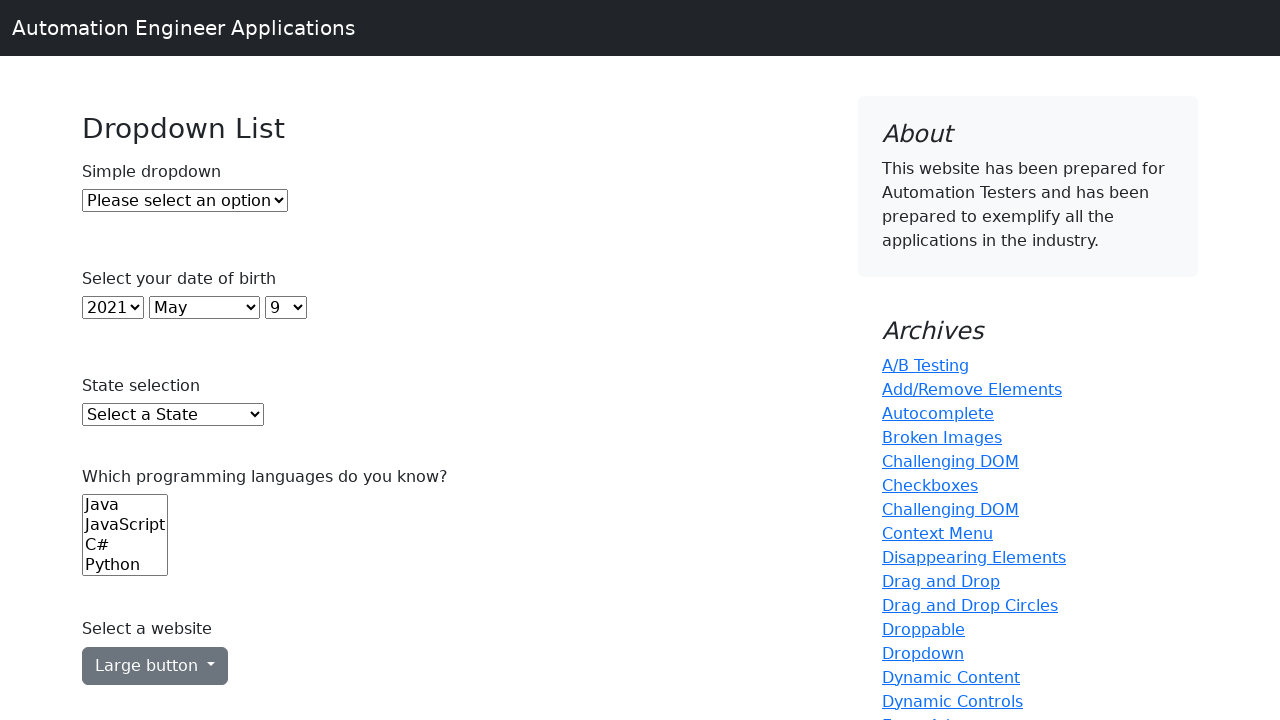